Navigates to testotomasyonu.com and verifies the page loads by checking the URL contains expected content

Starting URL: https://www.testotomasyonu.com

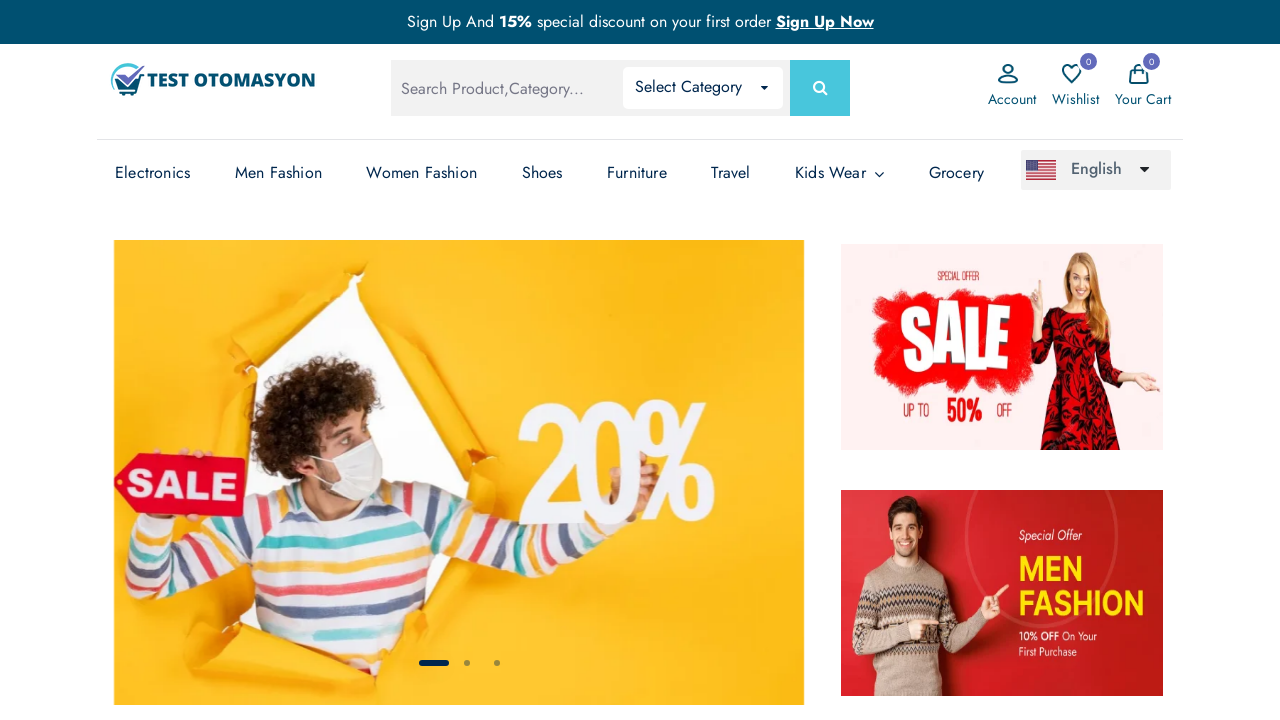

Page loaded and DOM content became interactive
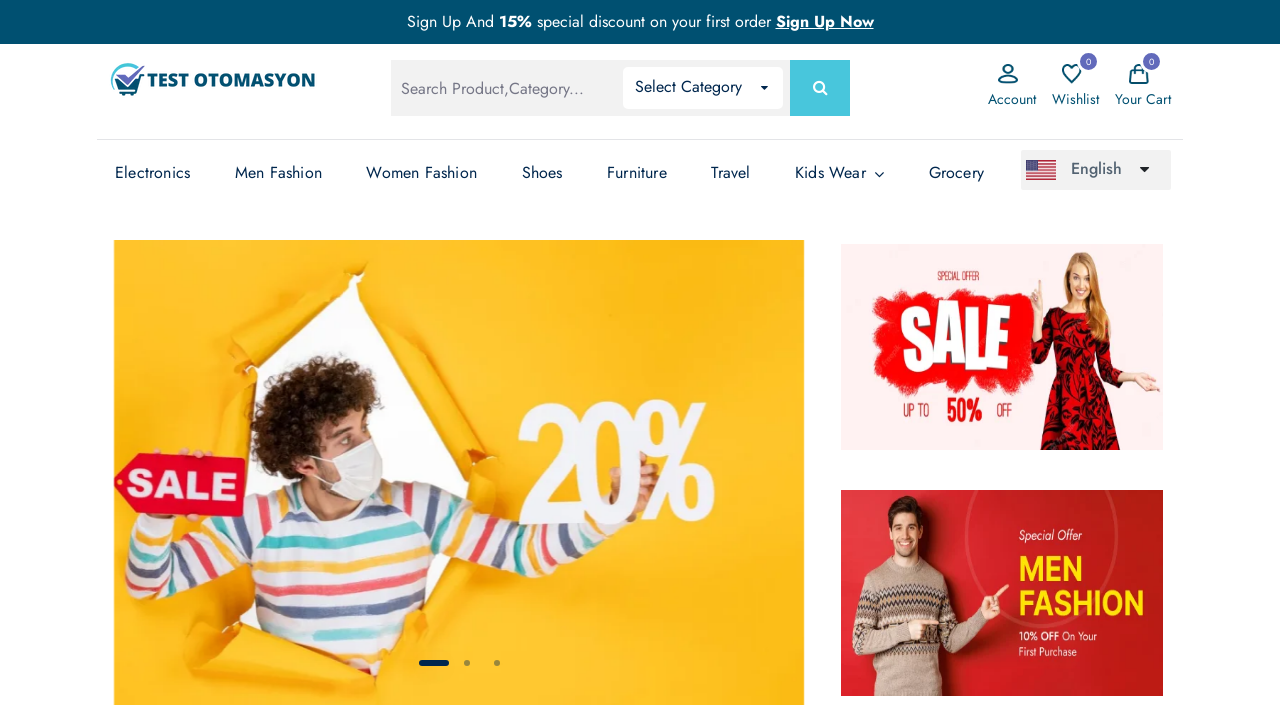

Verified URL contains 'testotomasyonu'
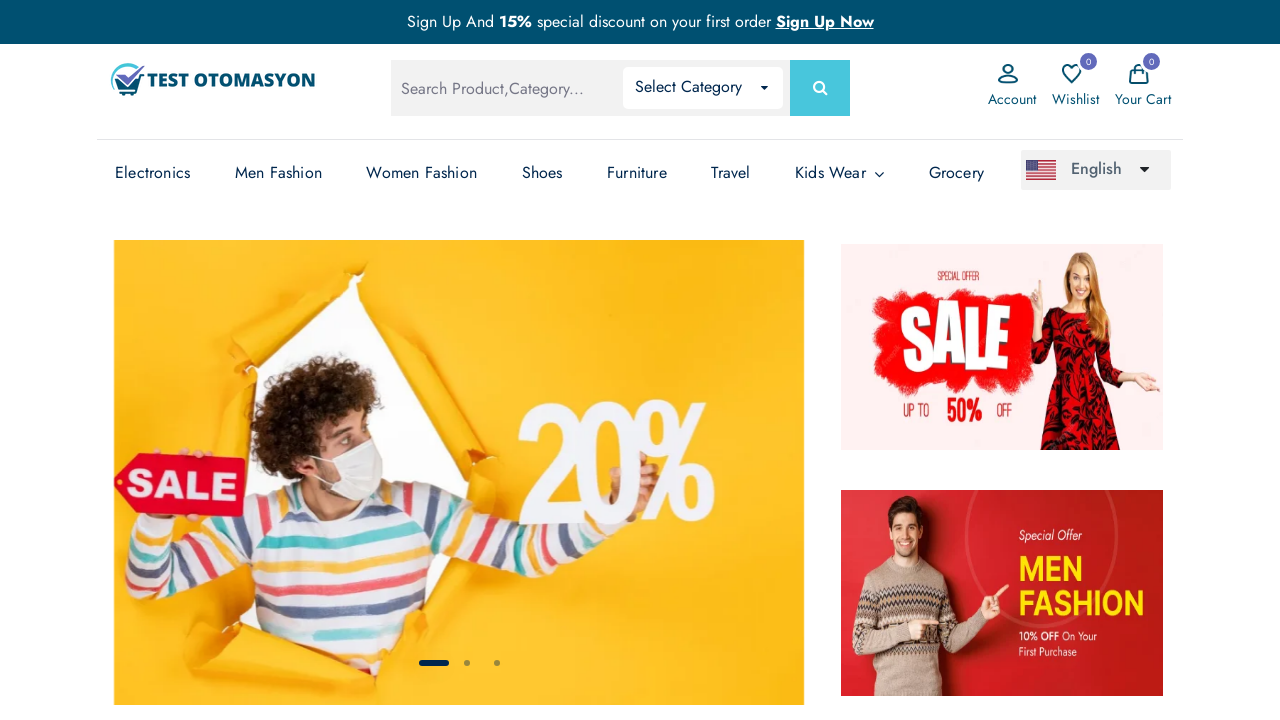

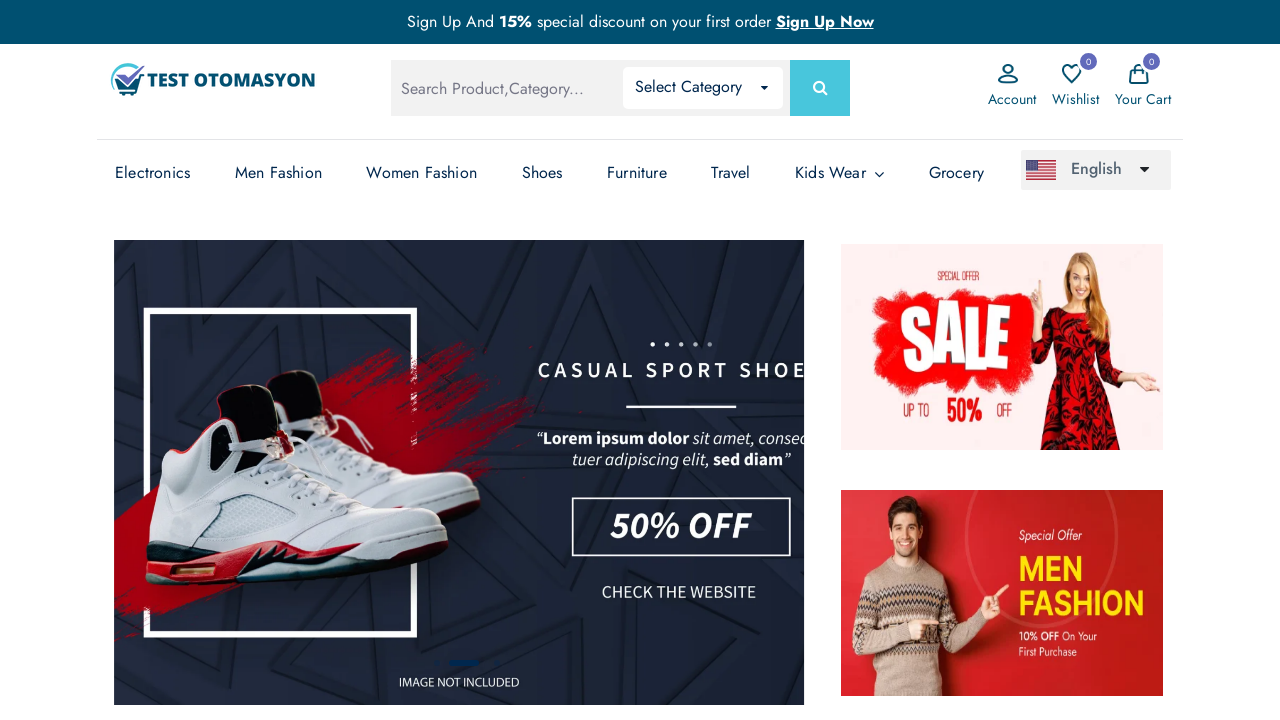